Navigates through different pages on the-internet.herokuapp.com by clicking on links for Checkboxes and Form Authentication pages

Starting URL: https://the-internet.herokuapp.com

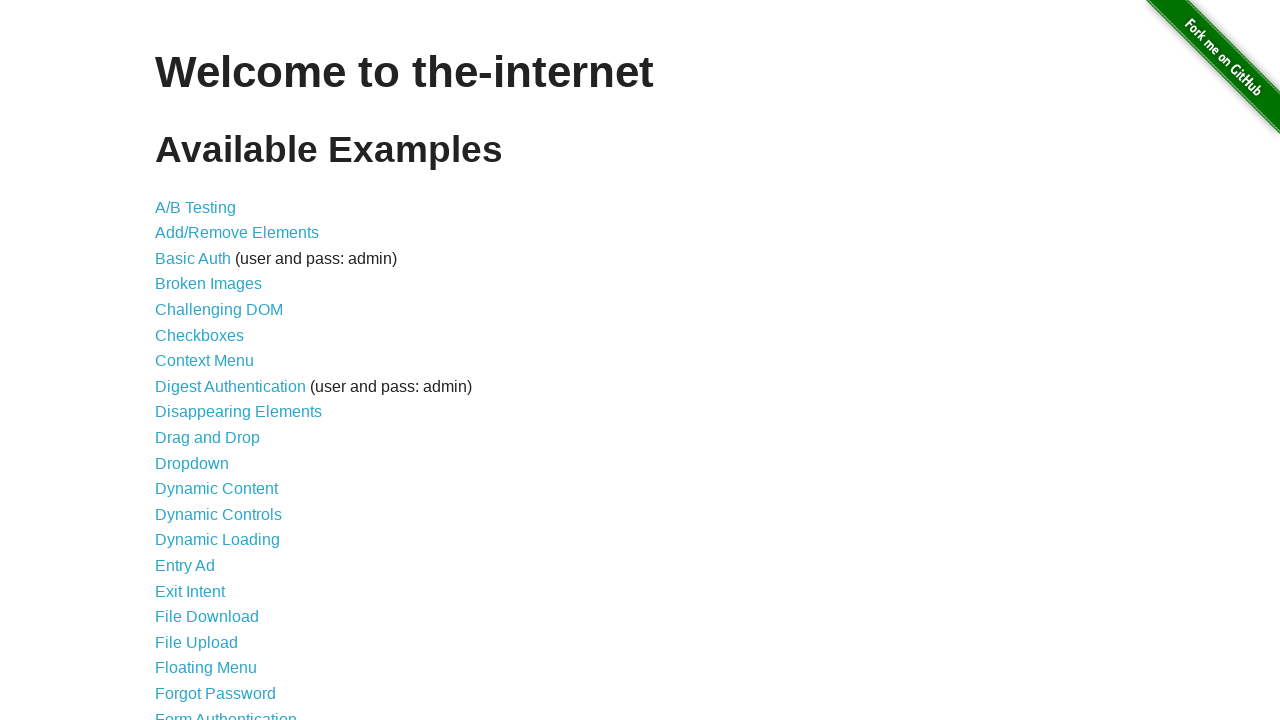

Clicked on Checkboxes link at (200, 335) on text=Checkboxes
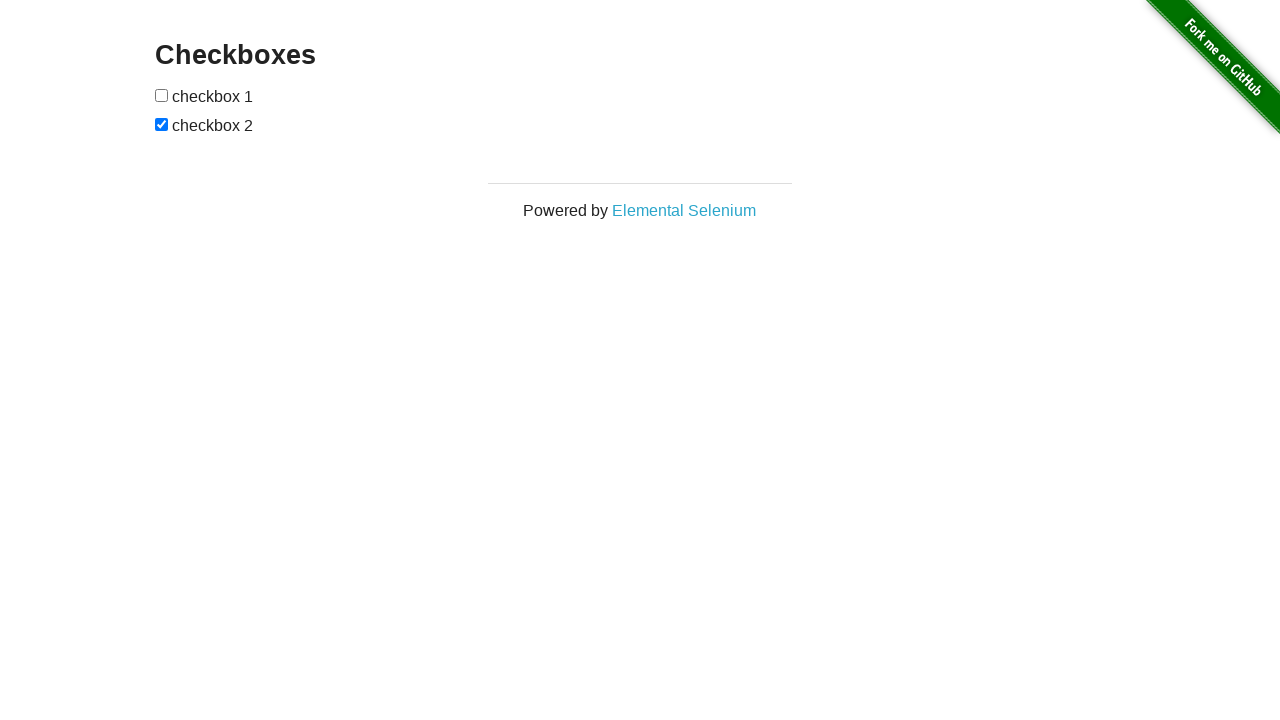

Navigated back to main page
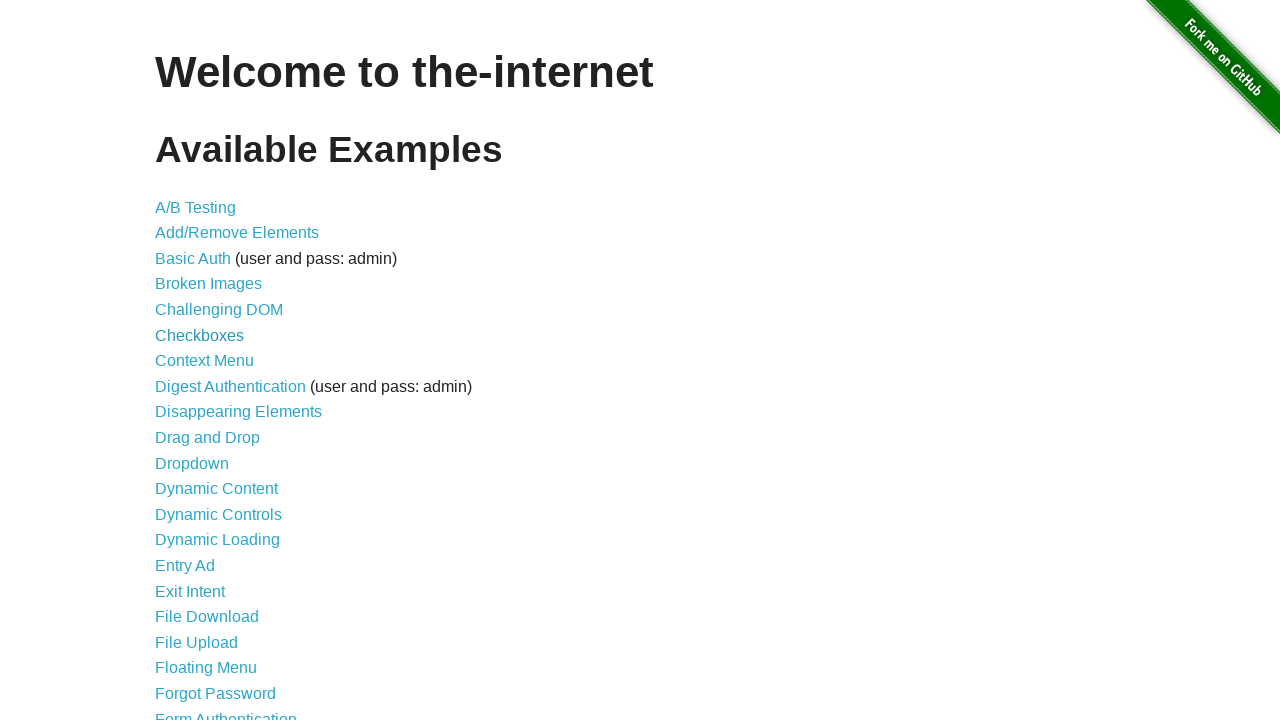

Clicked on Form Authentication link at (226, 712) on text=Form Authentication
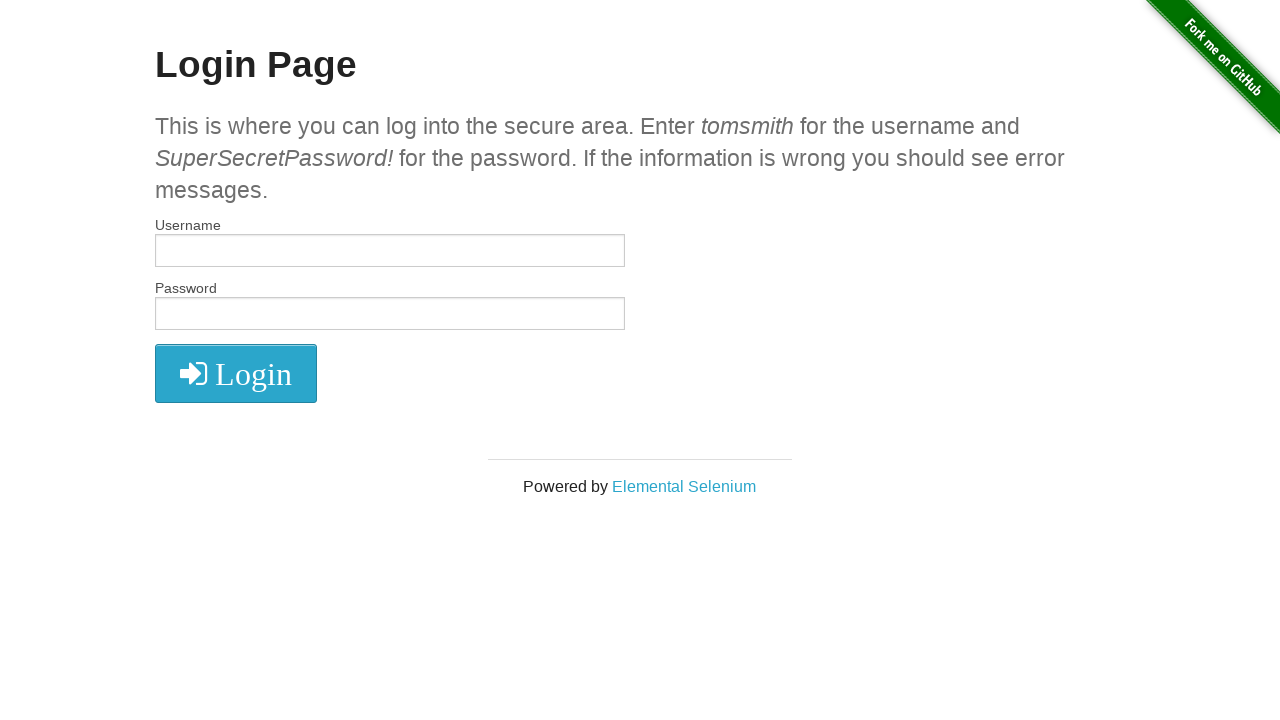

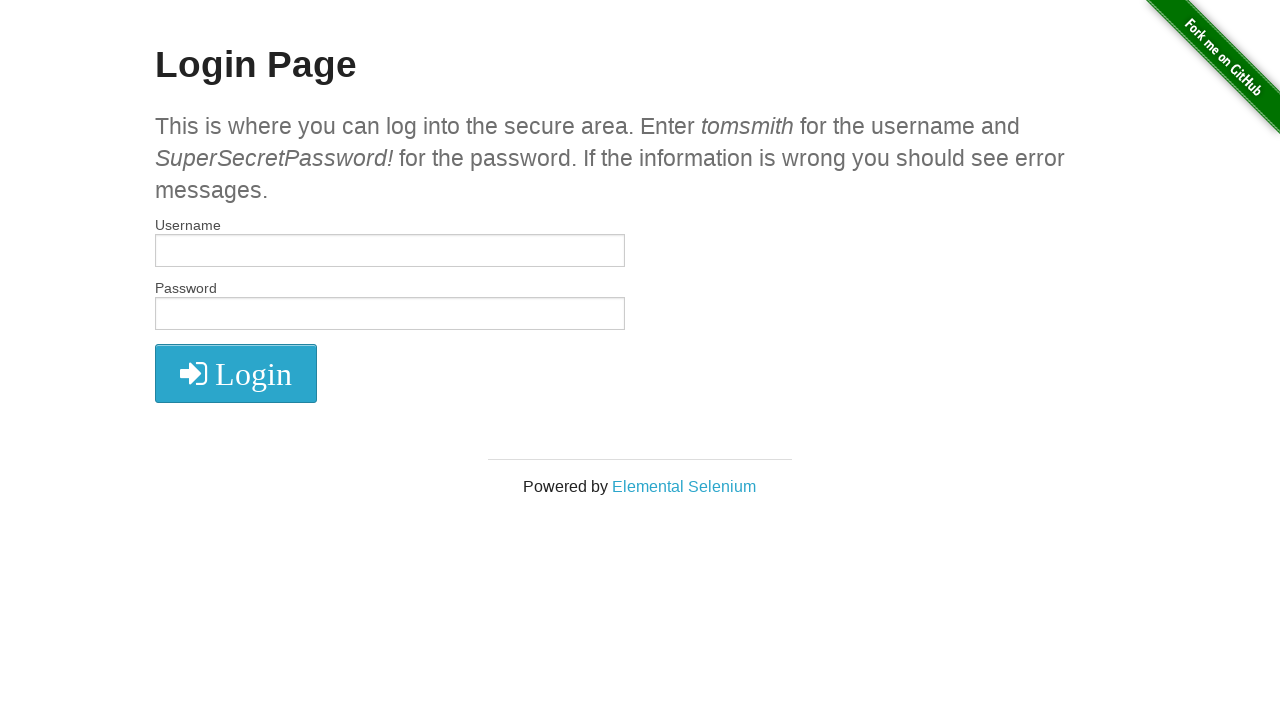